Quick verification test that navigates through all main pages of the application to verify they load without errors.

Starting URL: https://heytrack-umkm.vercel.app/

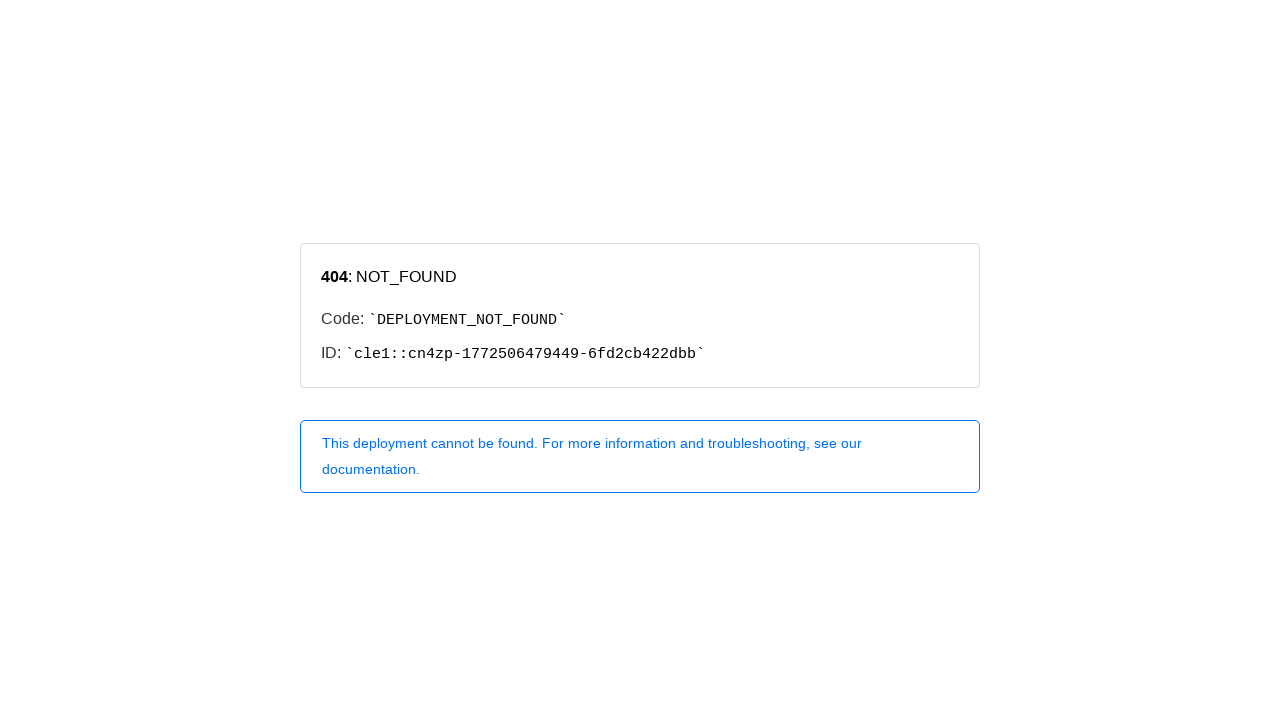

Navigated to /
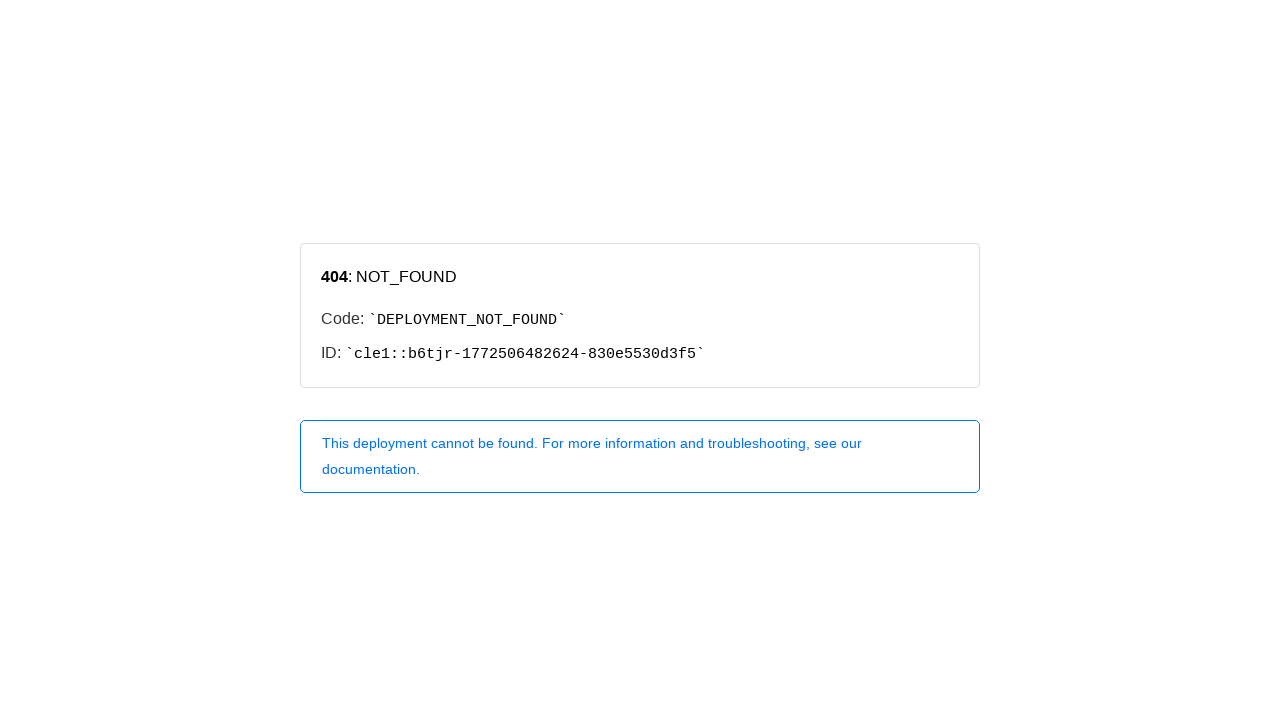

Page / loaded successfully (networkidle state reached)
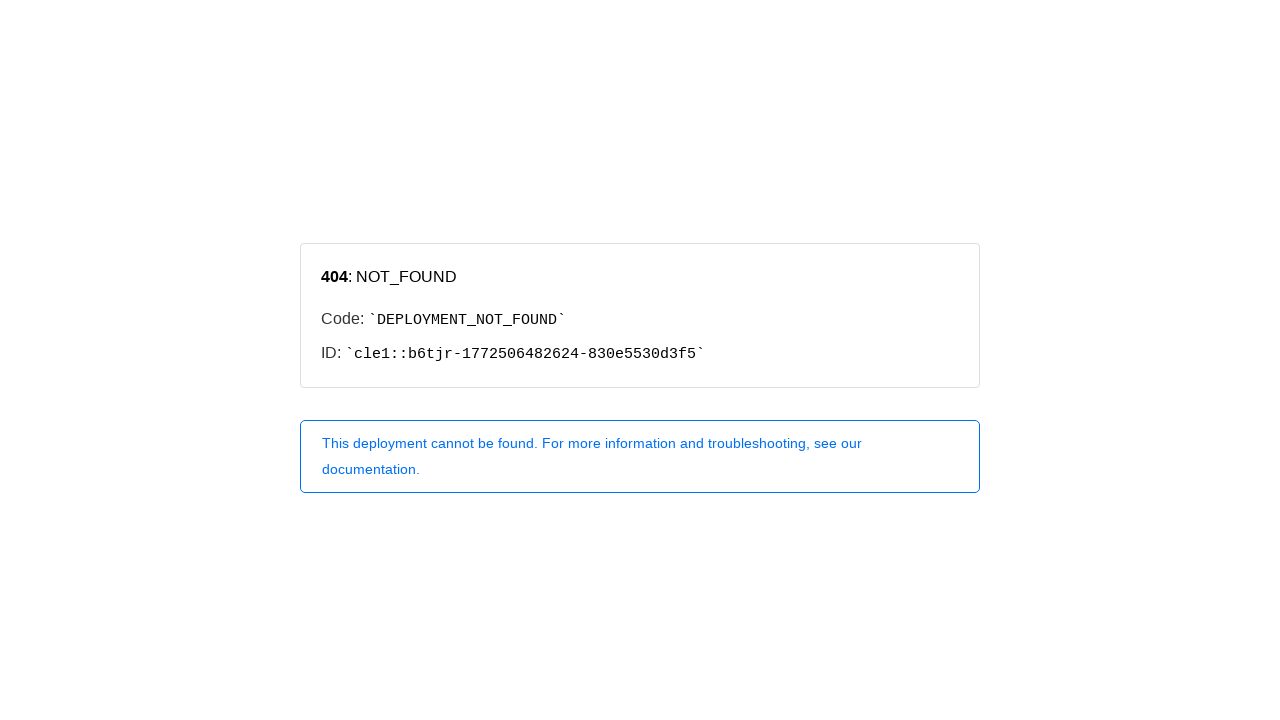

Navigated to /inventory
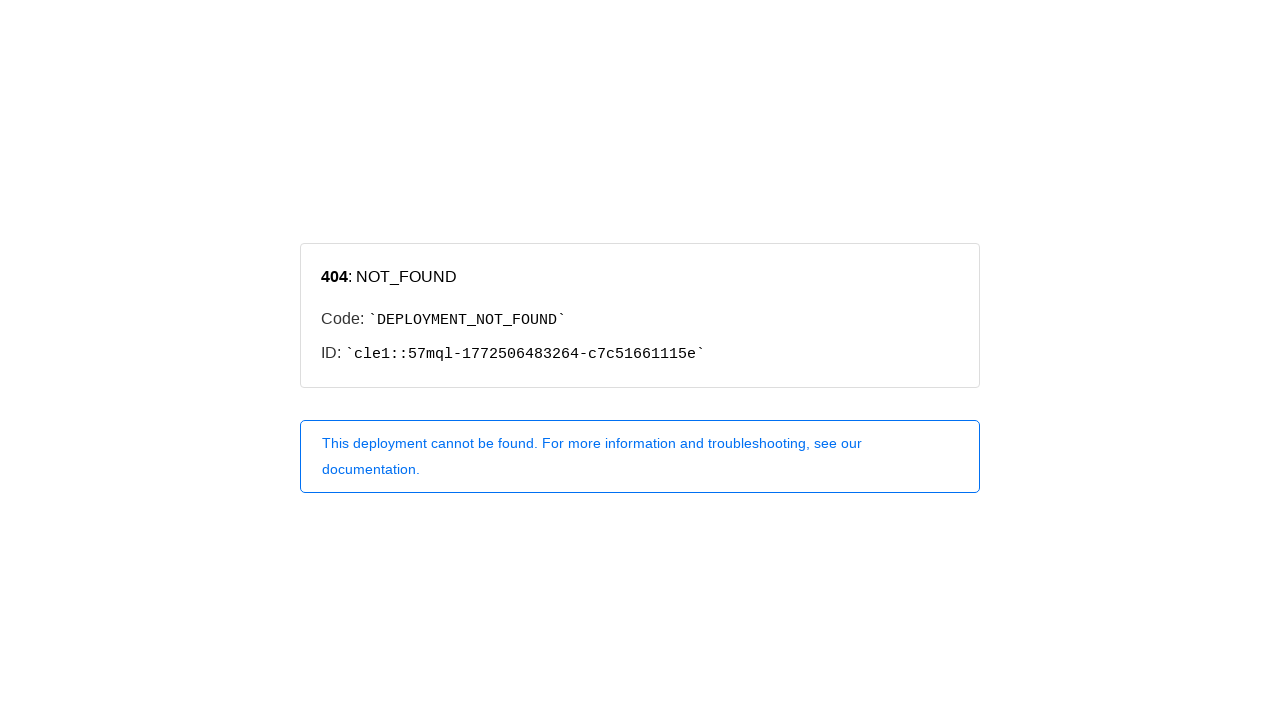

Page /inventory loaded successfully (networkidle state reached)
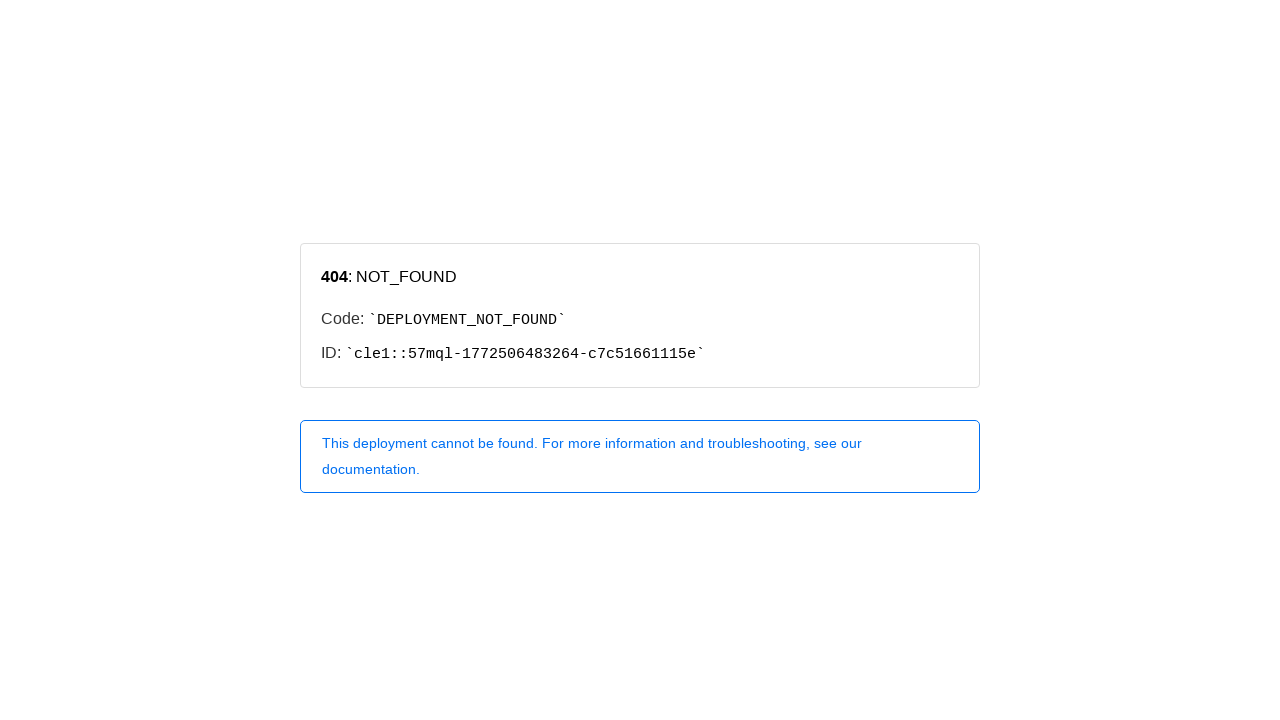

Navigated to /operational-costs
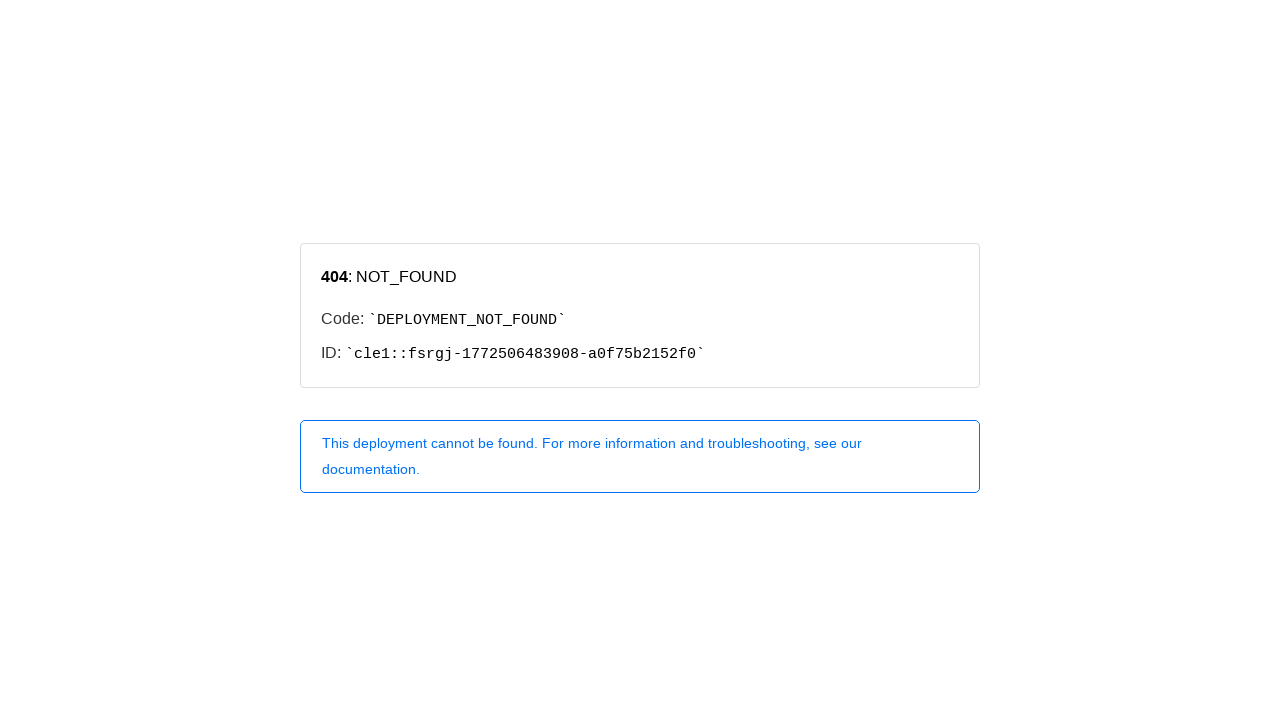

Page /operational-costs loaded successfully (networkidle state reached)
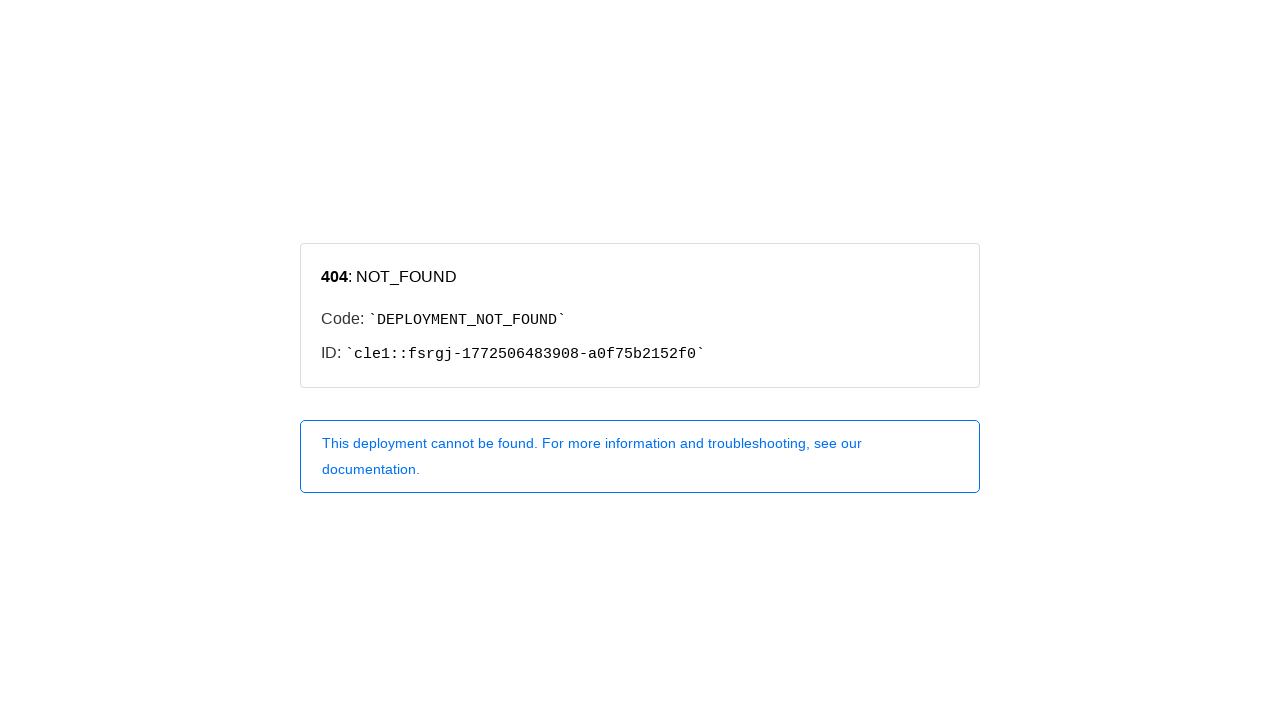

Navigated to /resep
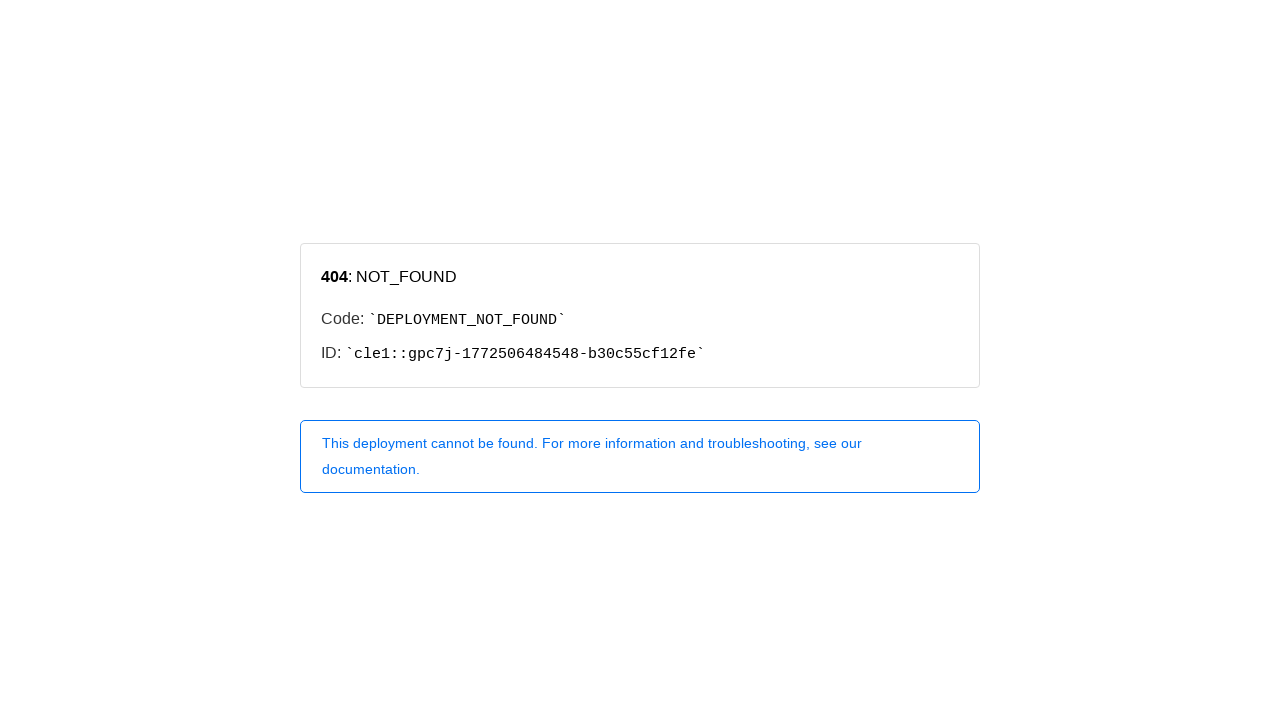

Page /resep loaded successfully (networkidle state reached)
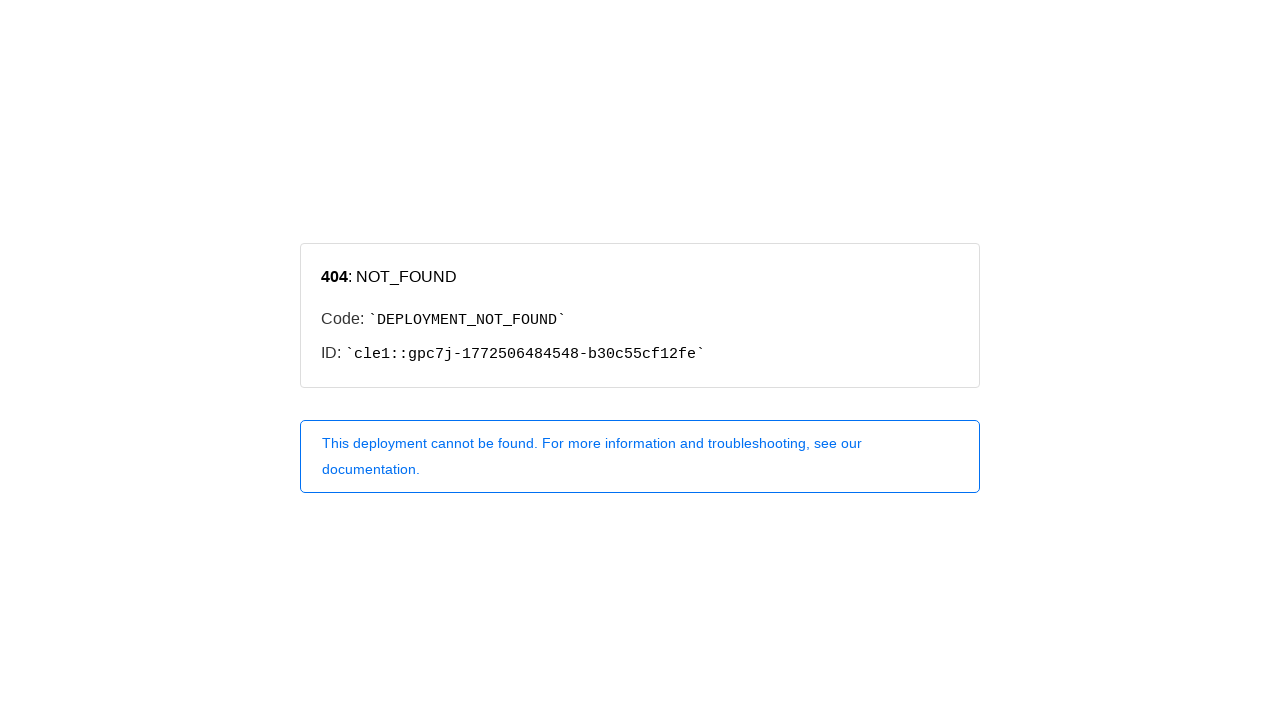

Navigated to /hpp
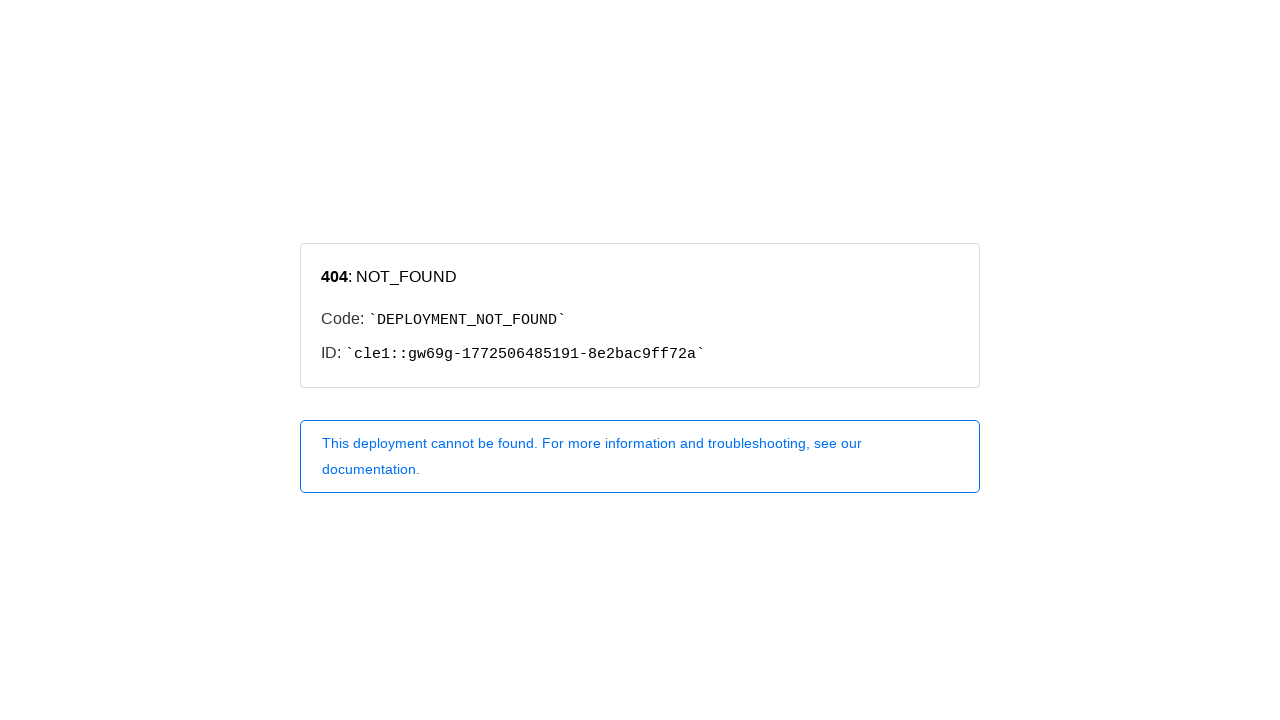

Page /hpp loaded successfully (networkidle state reached)
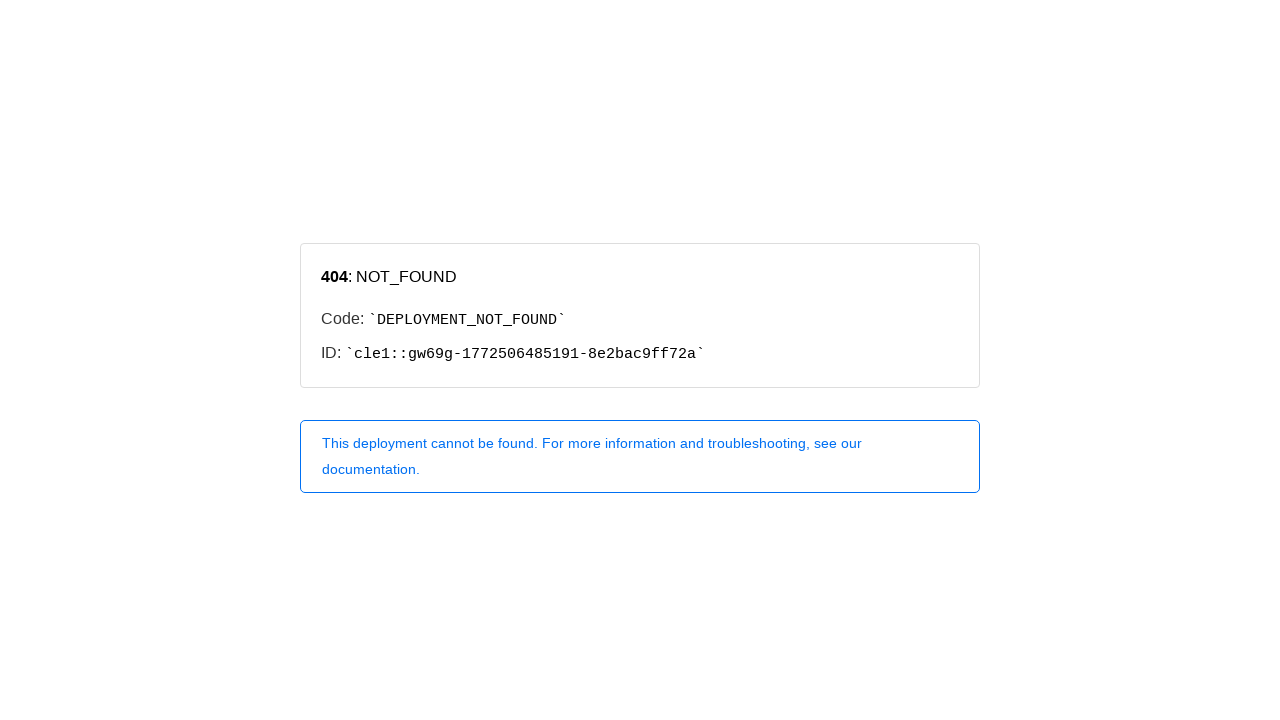

Navigated to /orders
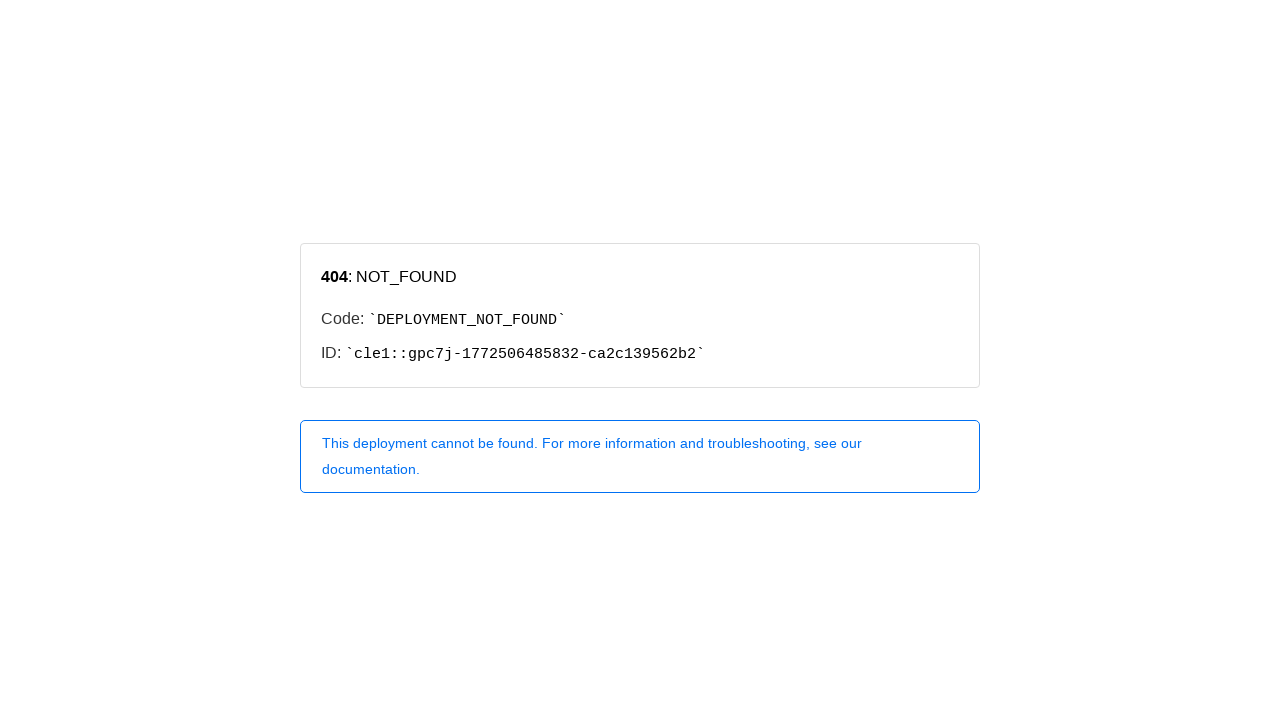

Page /orders loaded successfully (networkidle state reached)
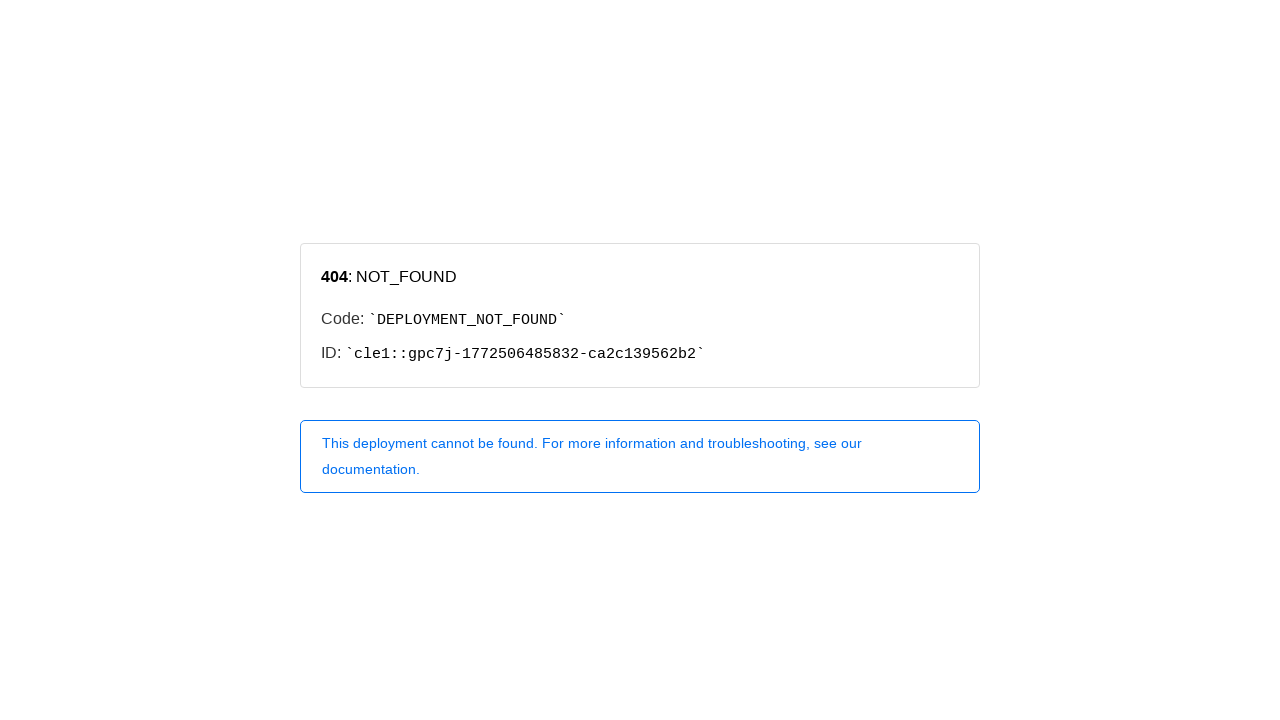

Navigated to /customers
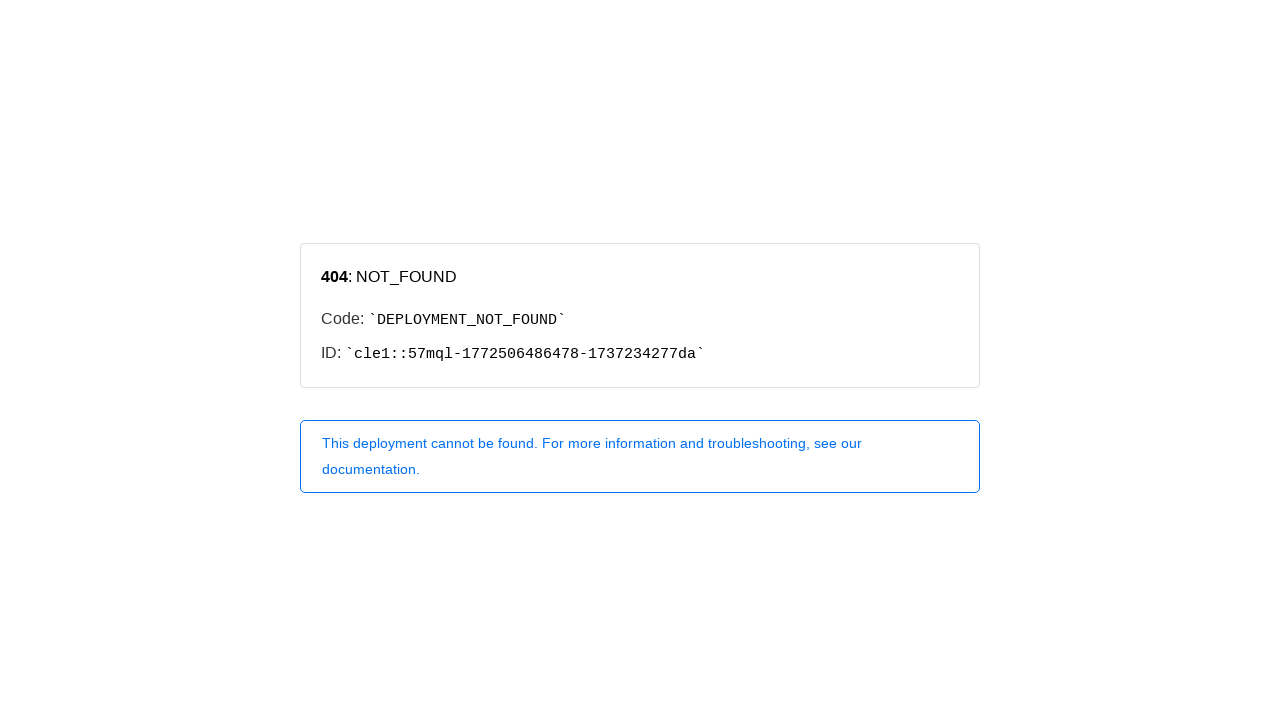

Page /customers loaded successfully (networkidle state reached)
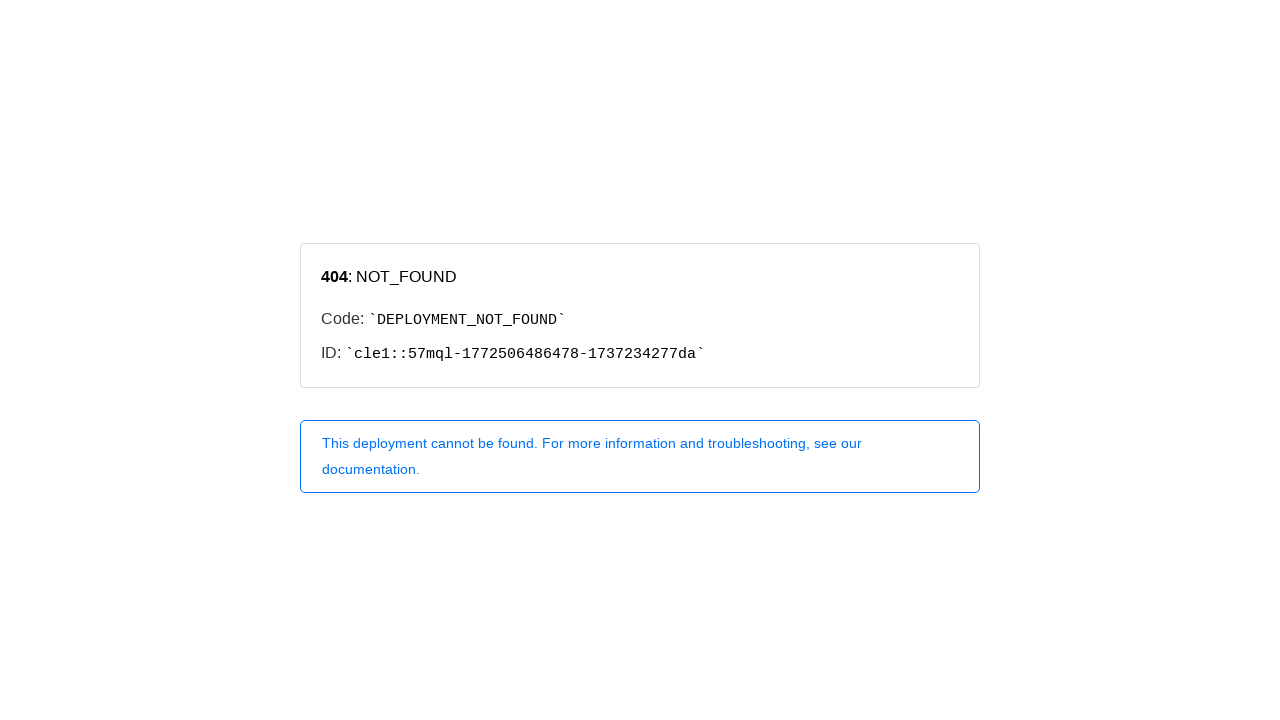

Navigated to /reports
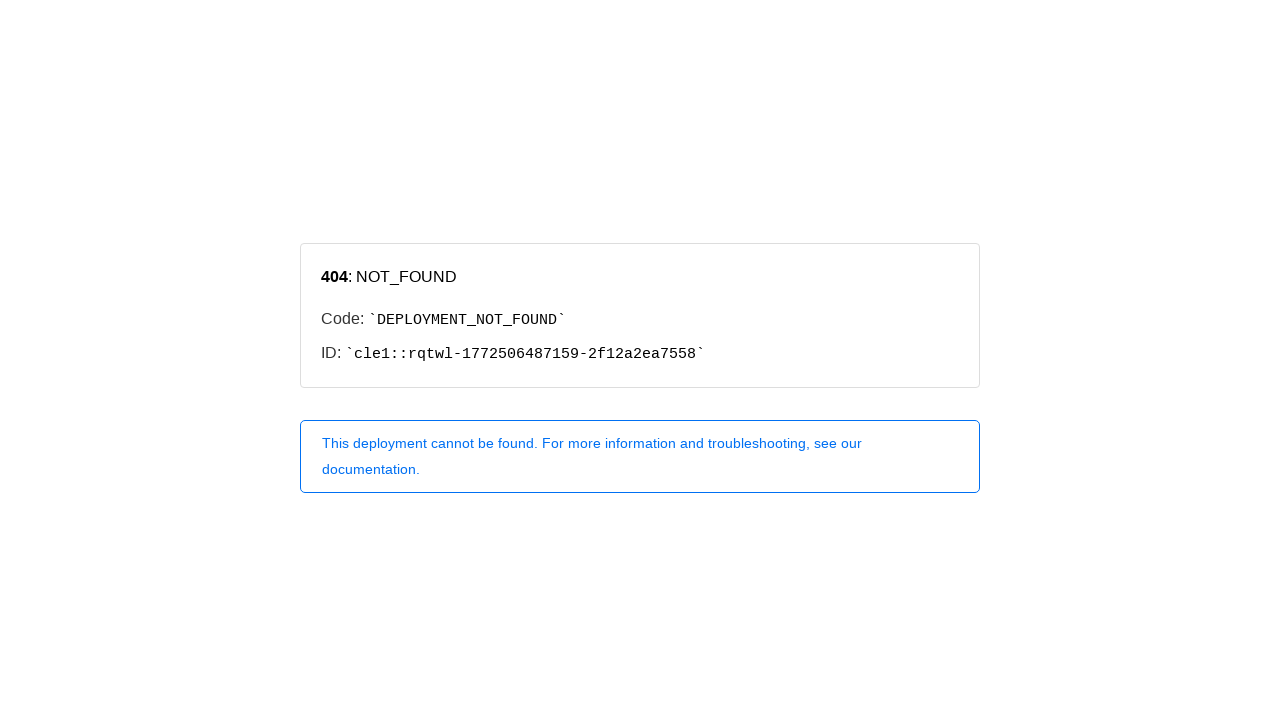

Page /reports loaded successfully (networkidle state reached)
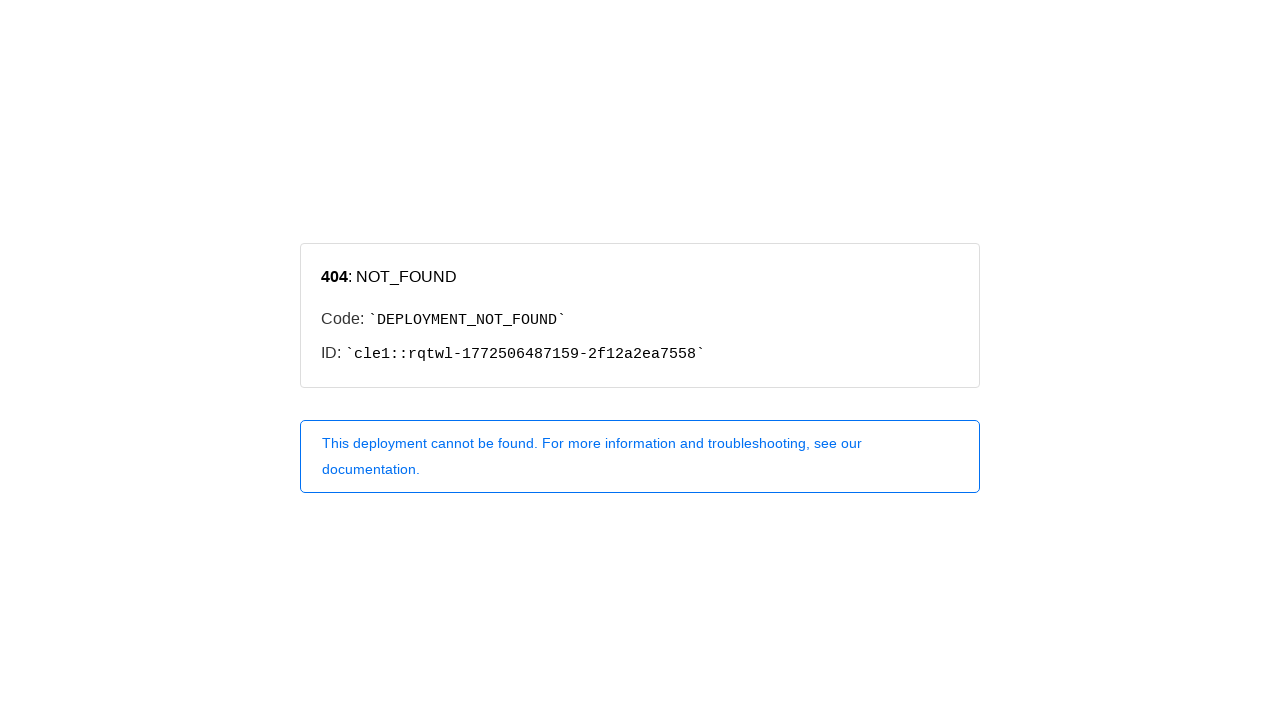

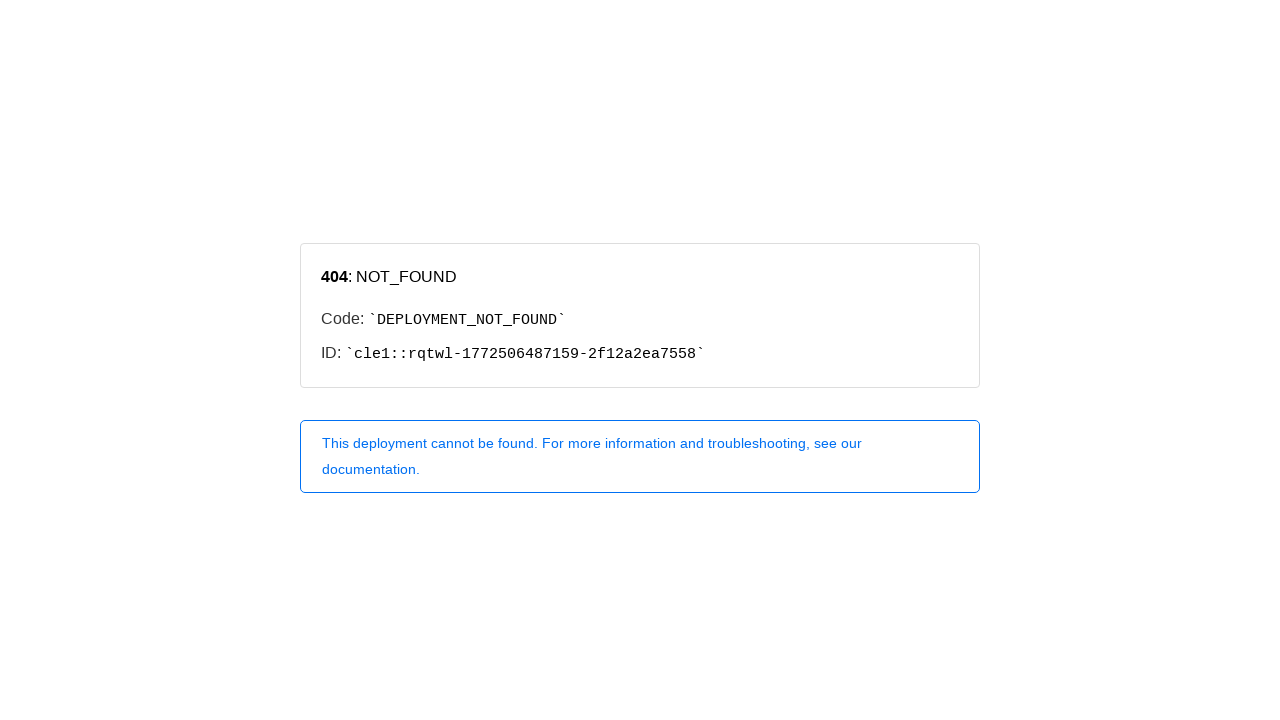